Navigates to the Singapore weather service homepage and maximizes the browser window

Starting URL: http://www.weather.gov.sg/home/

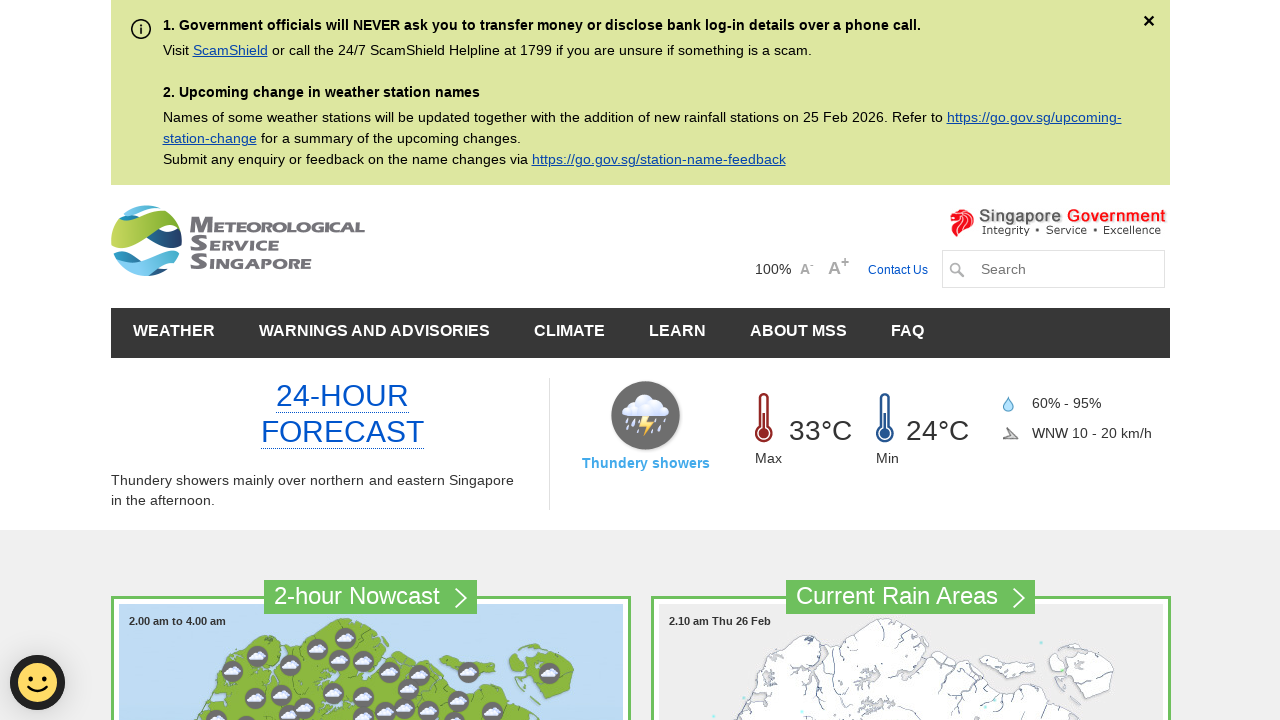

Singapore weather service homepage loaded (networkidle state reached)
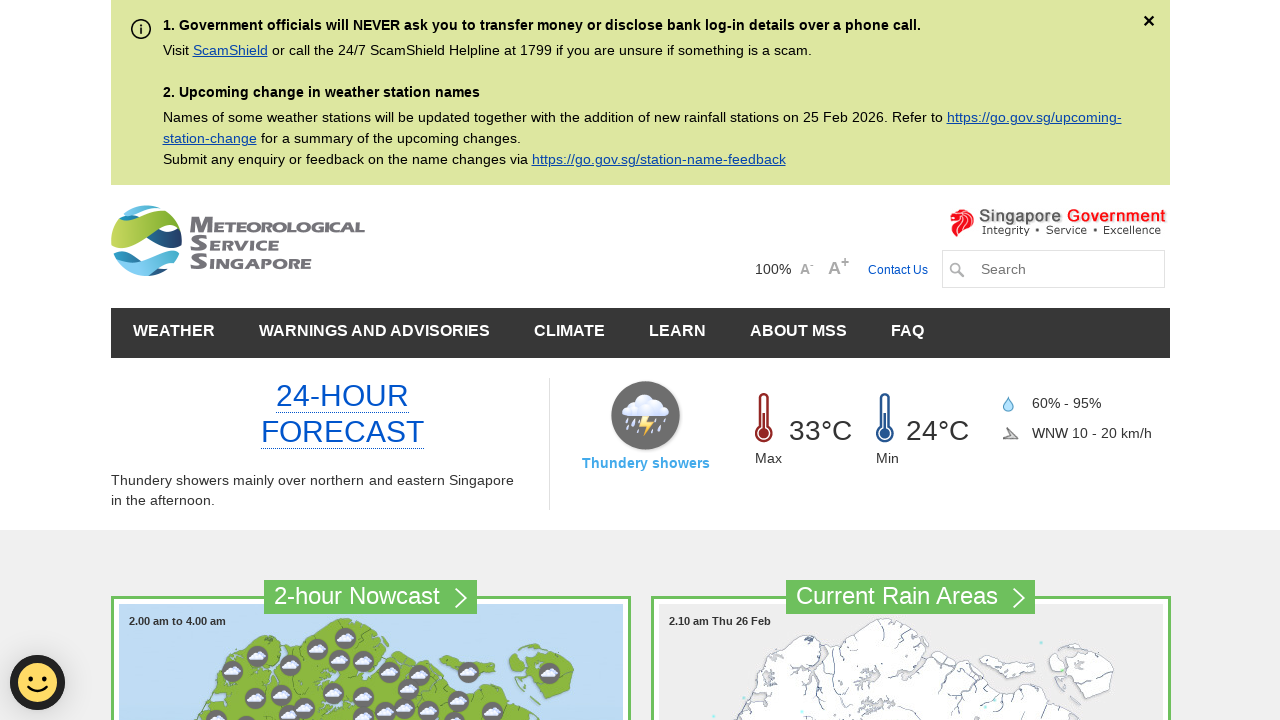

Browser window maximized to 1920x1080
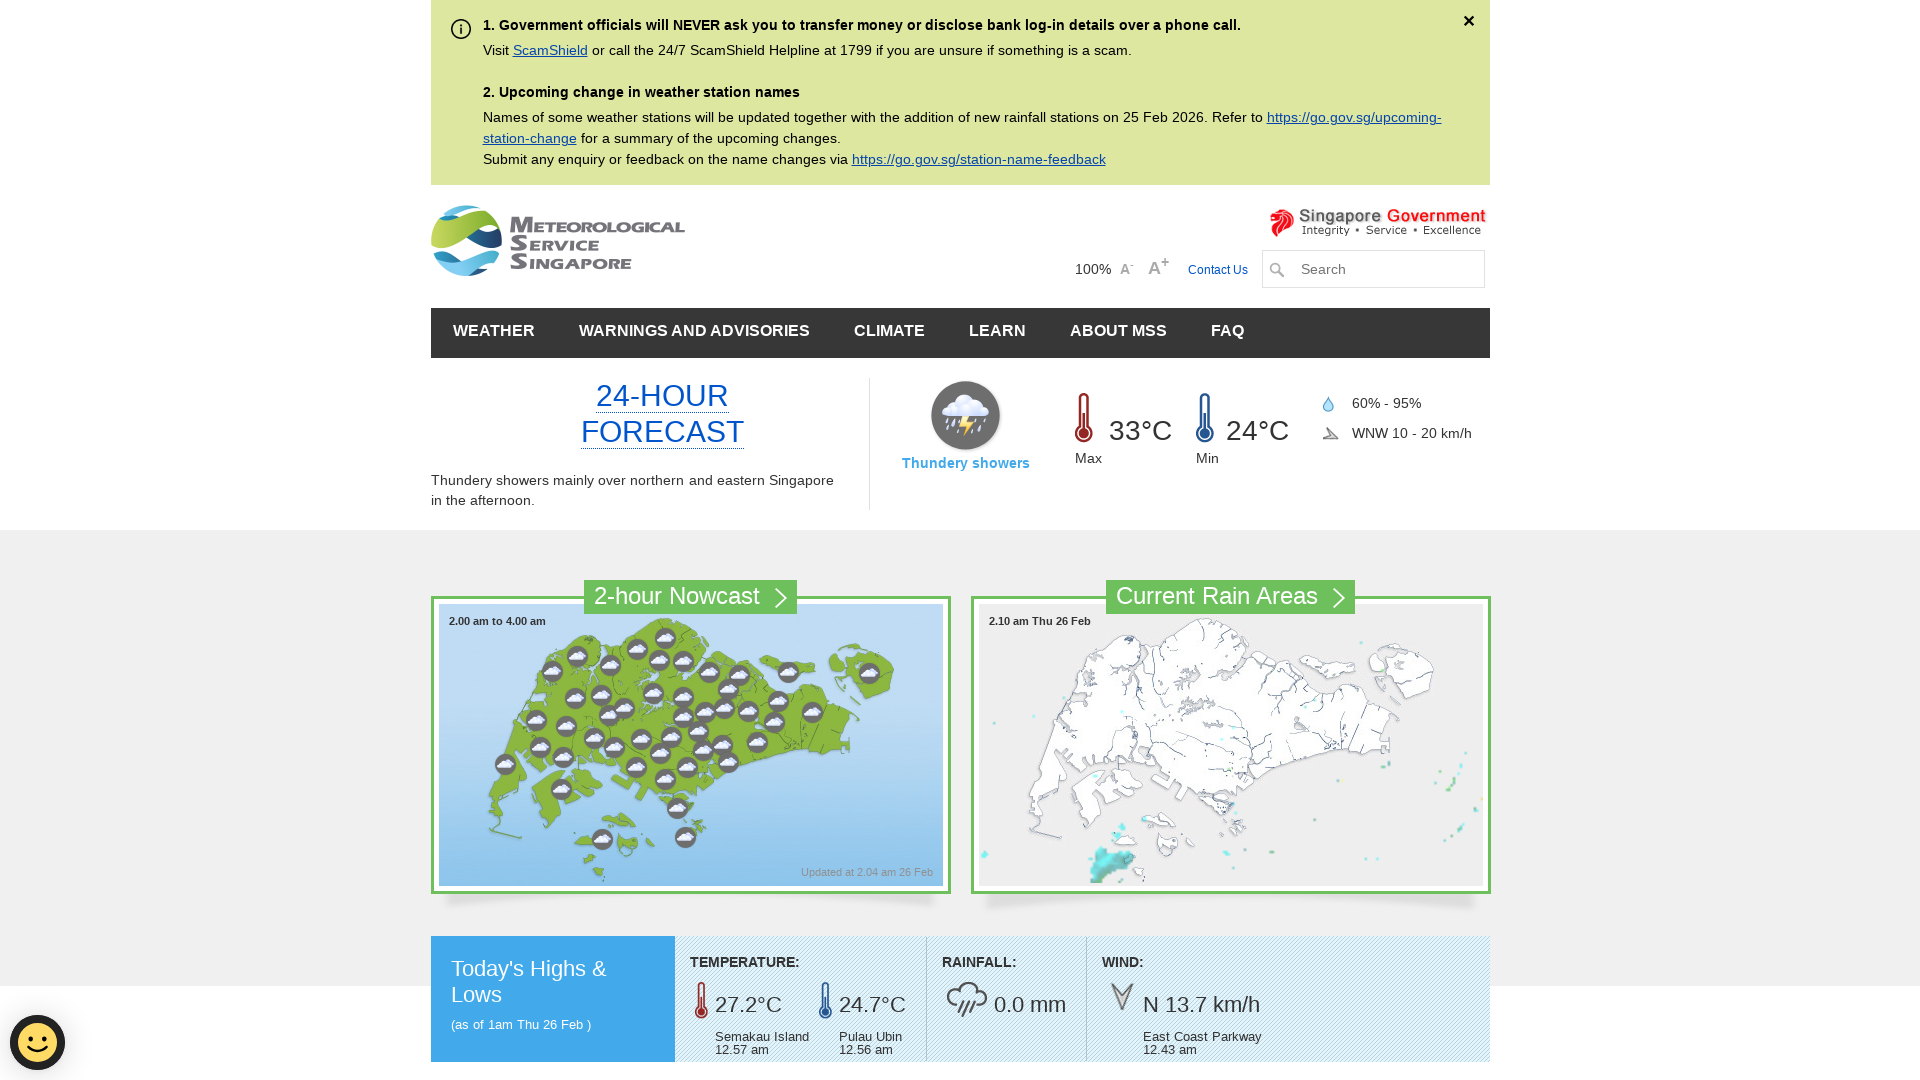

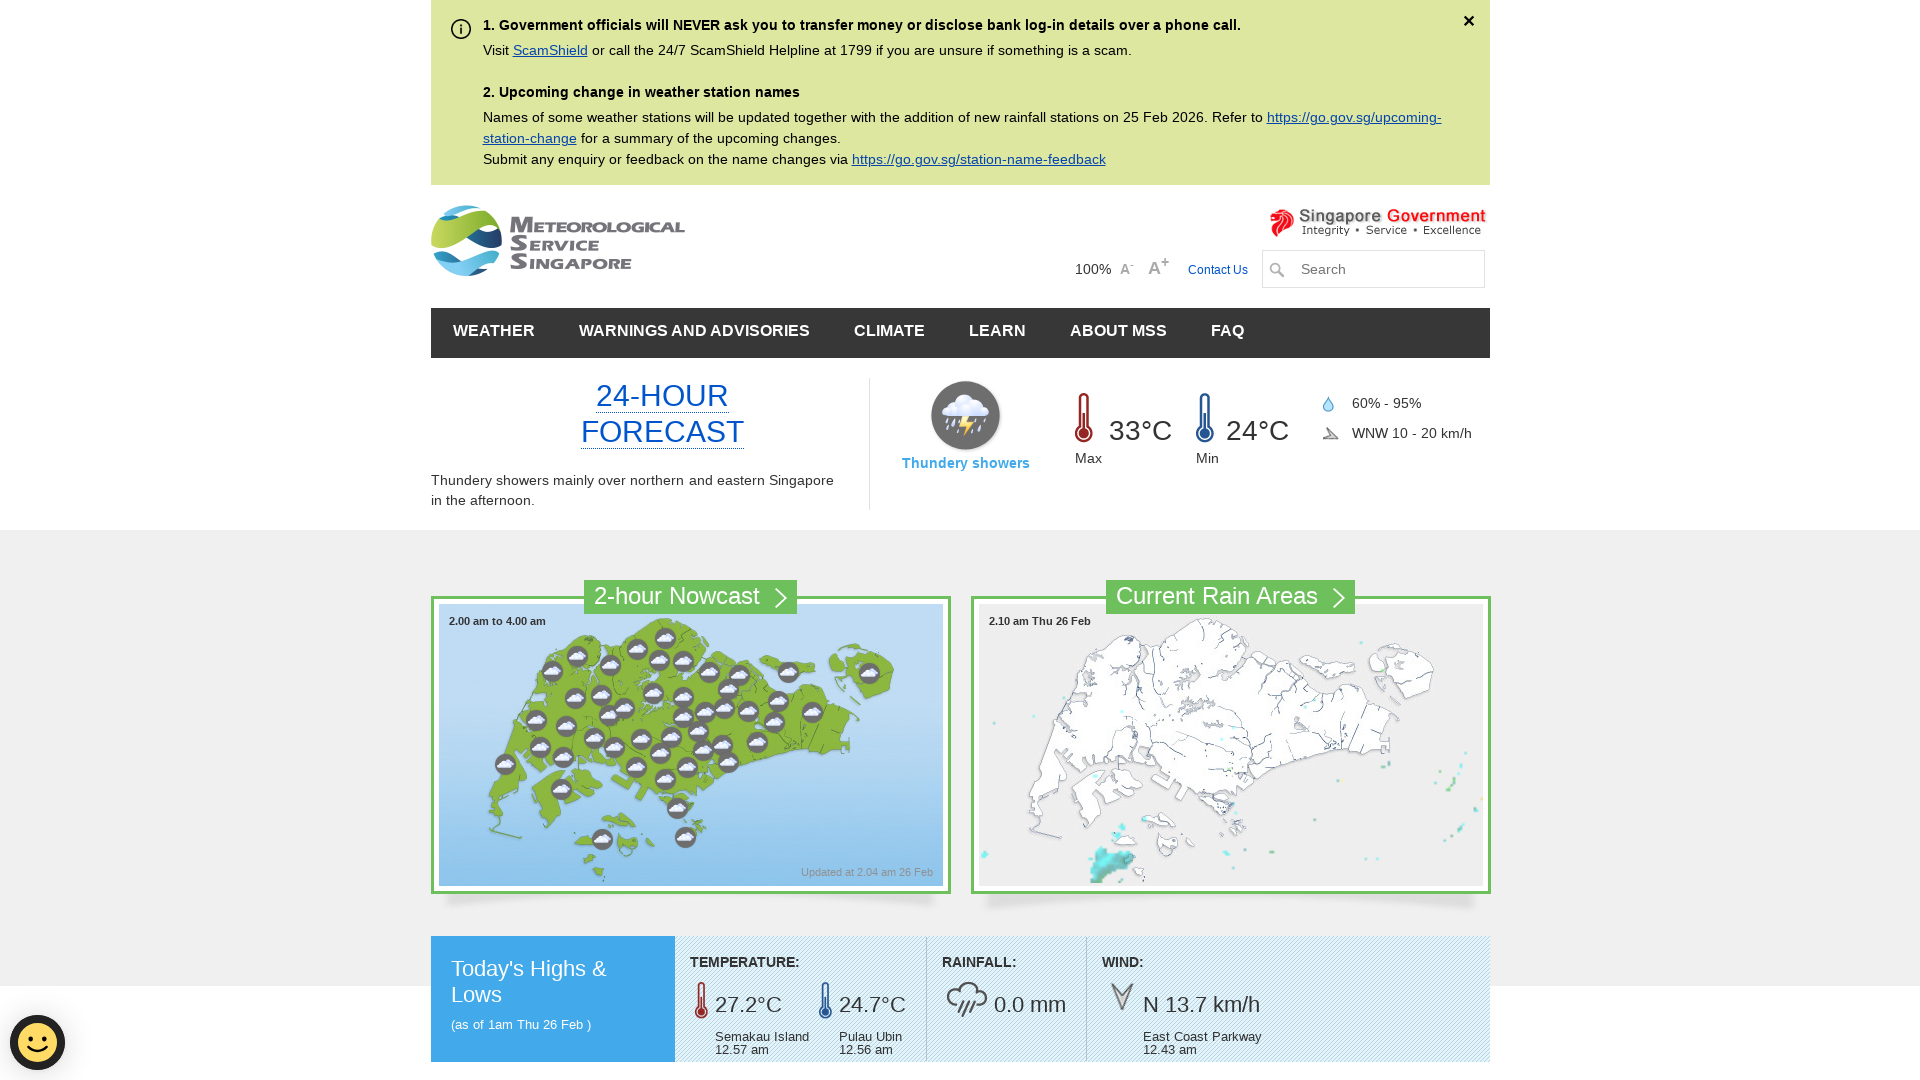